Tests handling a JavaScript prompt dialog by entering text and accepting the prompt

Starting URL: https://the-internet.herokuapp.com/javascript_alerts

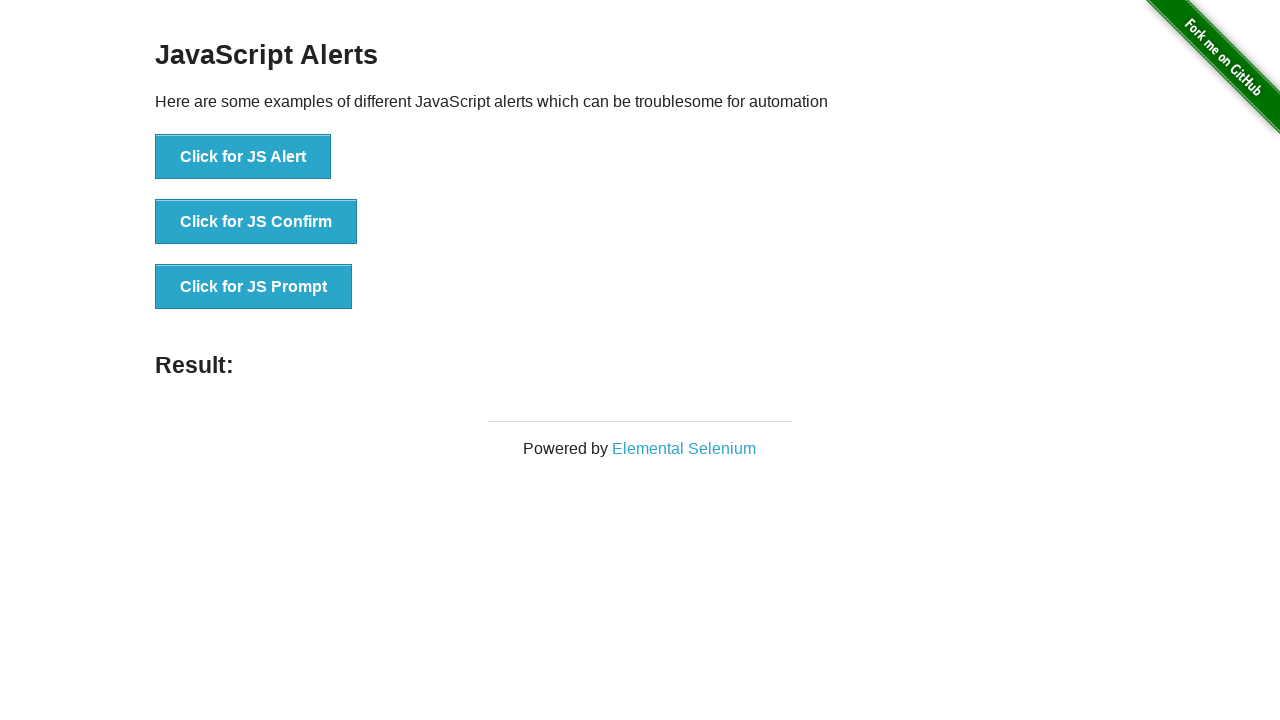

Set up dialog handler to accept prompt with text 'Welcome'
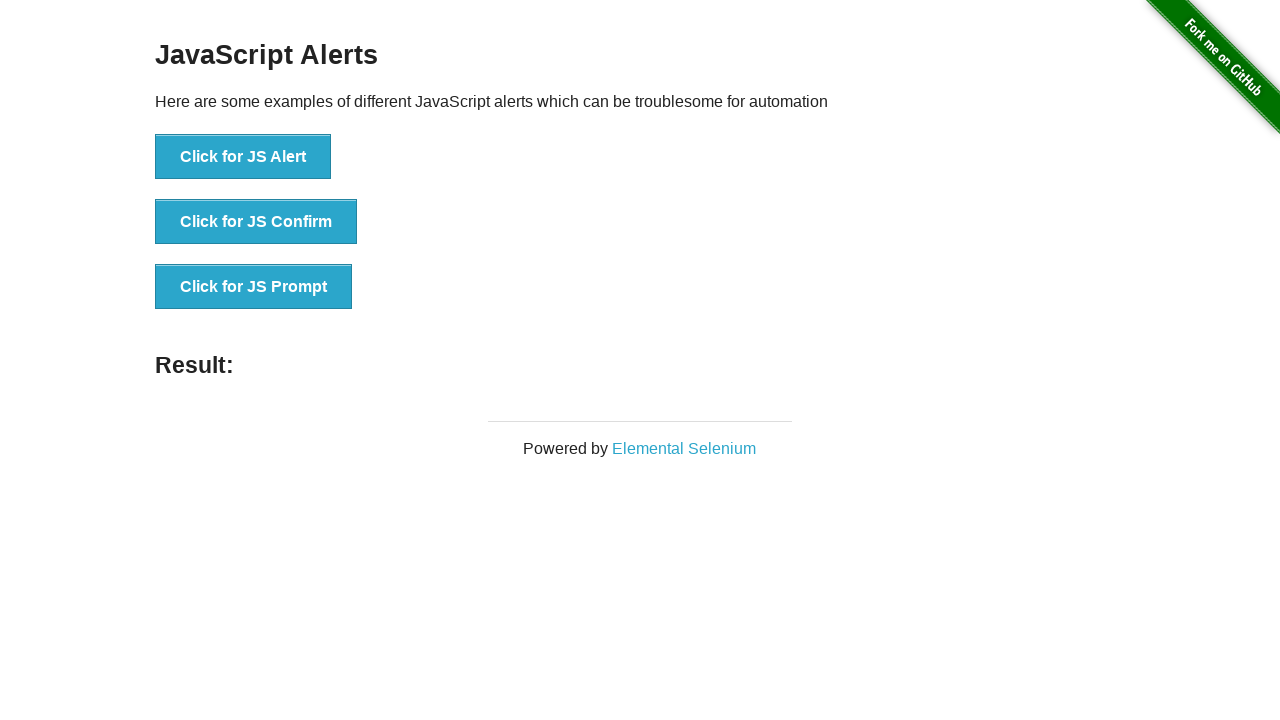

Clicked 'Click for JS Prompt' button to trigger prompt dialog at (254, 287) on xpath=//button[normalize-space()='Click for JS Prompt']
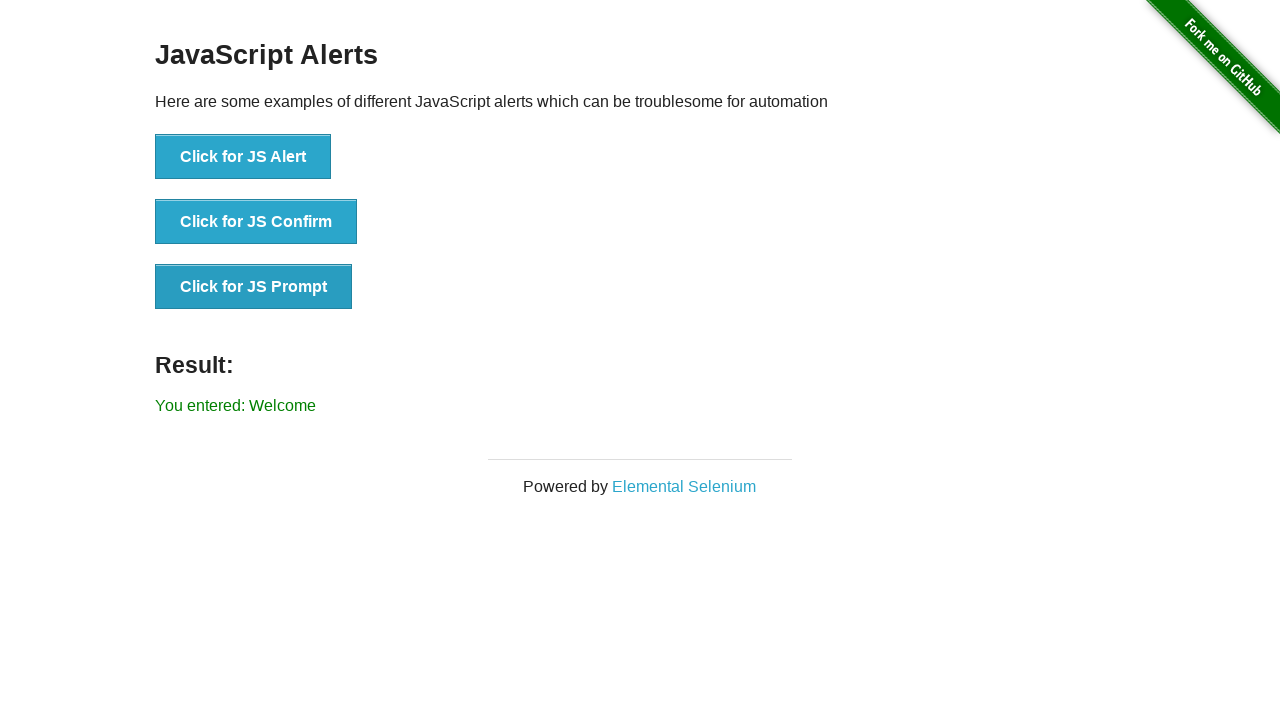

Result element appeared showing the prompt response
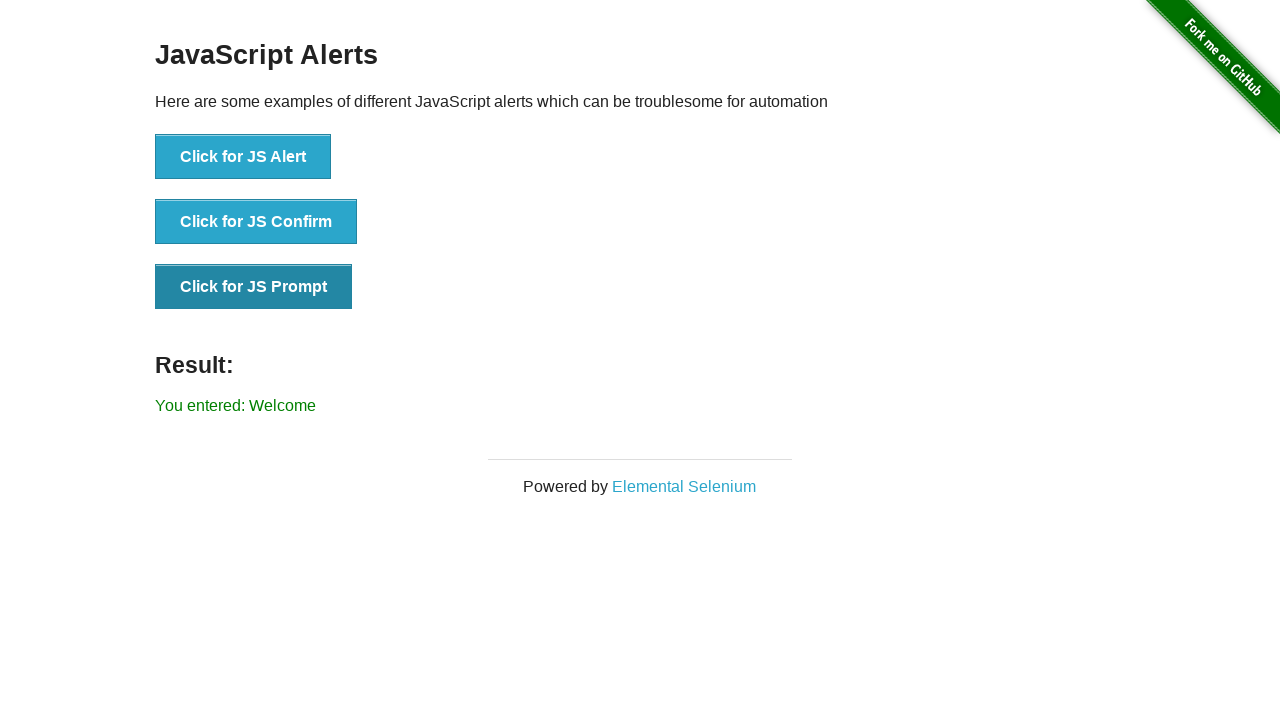

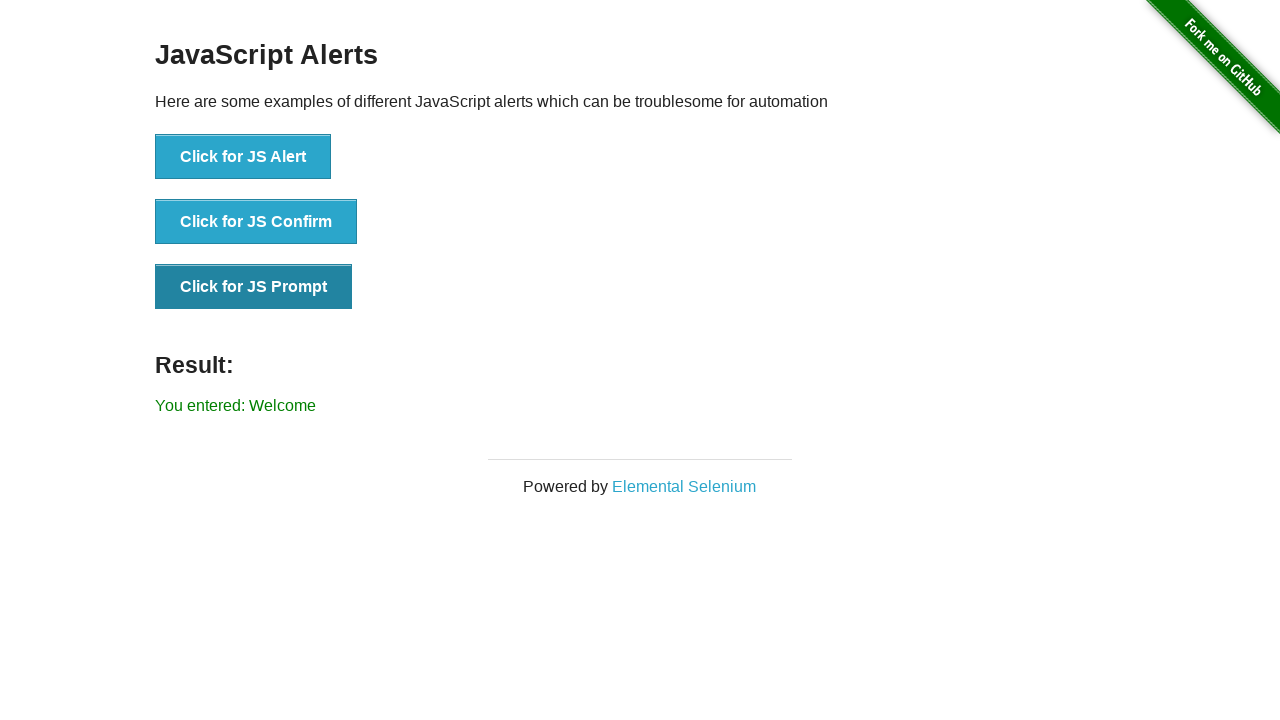